Tests the DemoQA website by navigating to the Elements section, clicking on Text Box, and filling out a form with user information (name, email, addresses) then submitting it and verifying the output is displayed.

Starting URL: https://demoqa.com

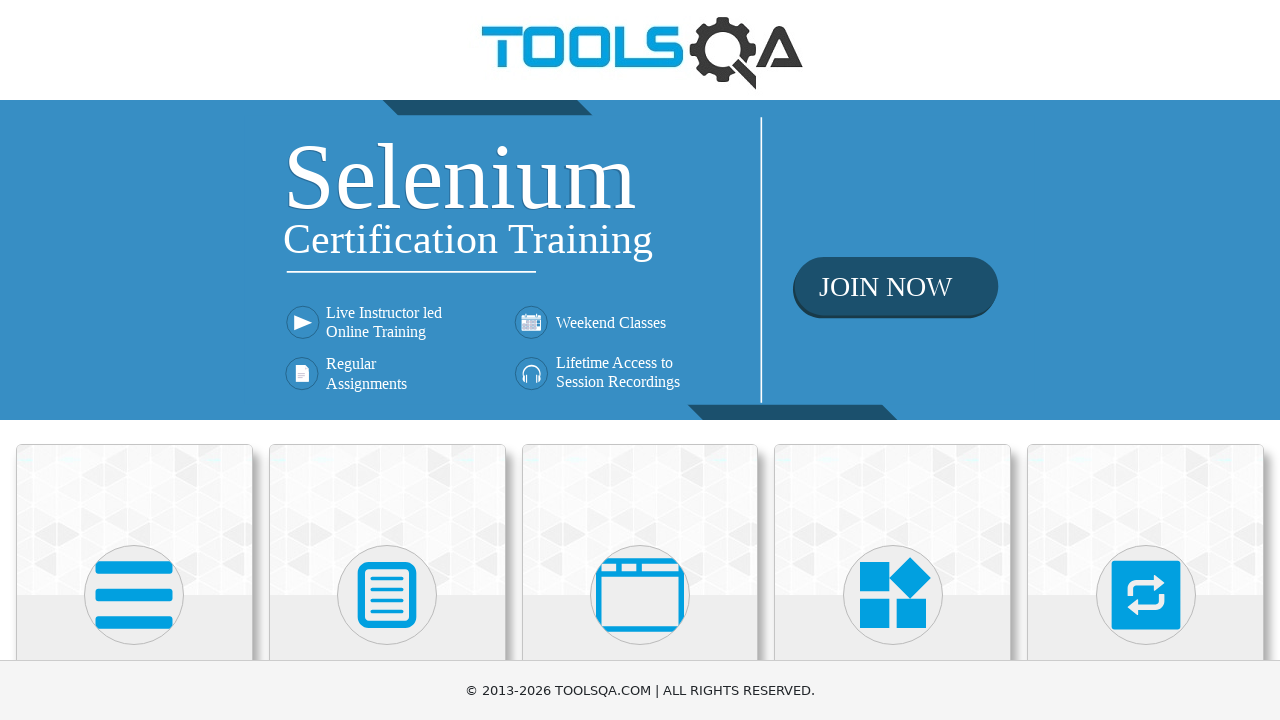

Scrolled down 300 pixels to view Elements card
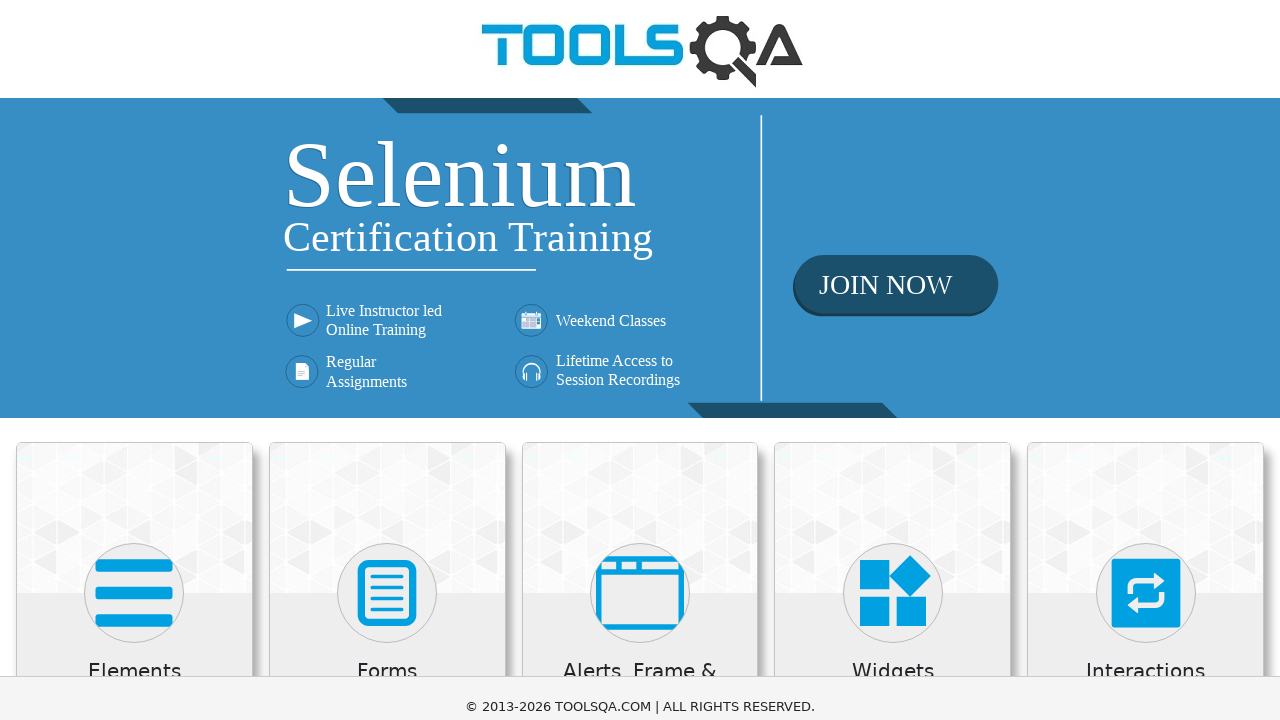

Clicked on Elements card at (134, 373) on xpath=//*[@class='category-cards']//following::div[@class='card-body']//h5[conta
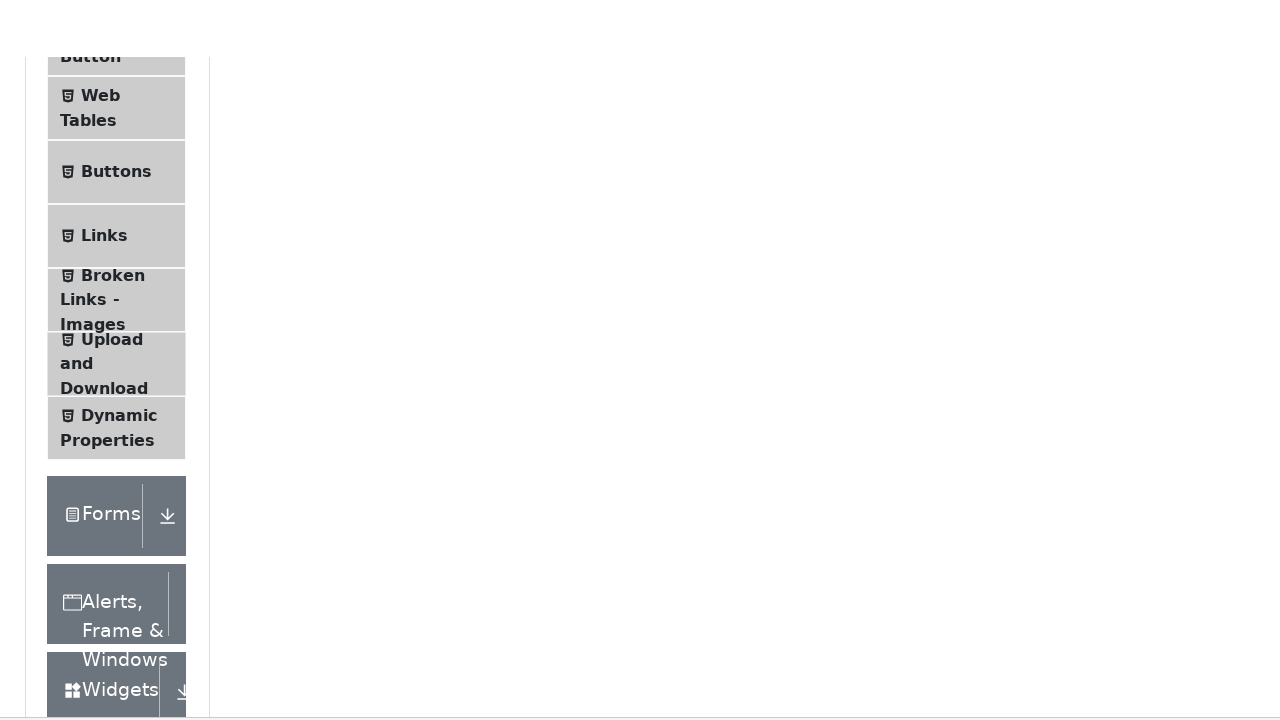

Clicked on Text Box menu item at (119, 261) on xpath=//*[@class='accordion']//div[@class='element-group']//following::span[@cla
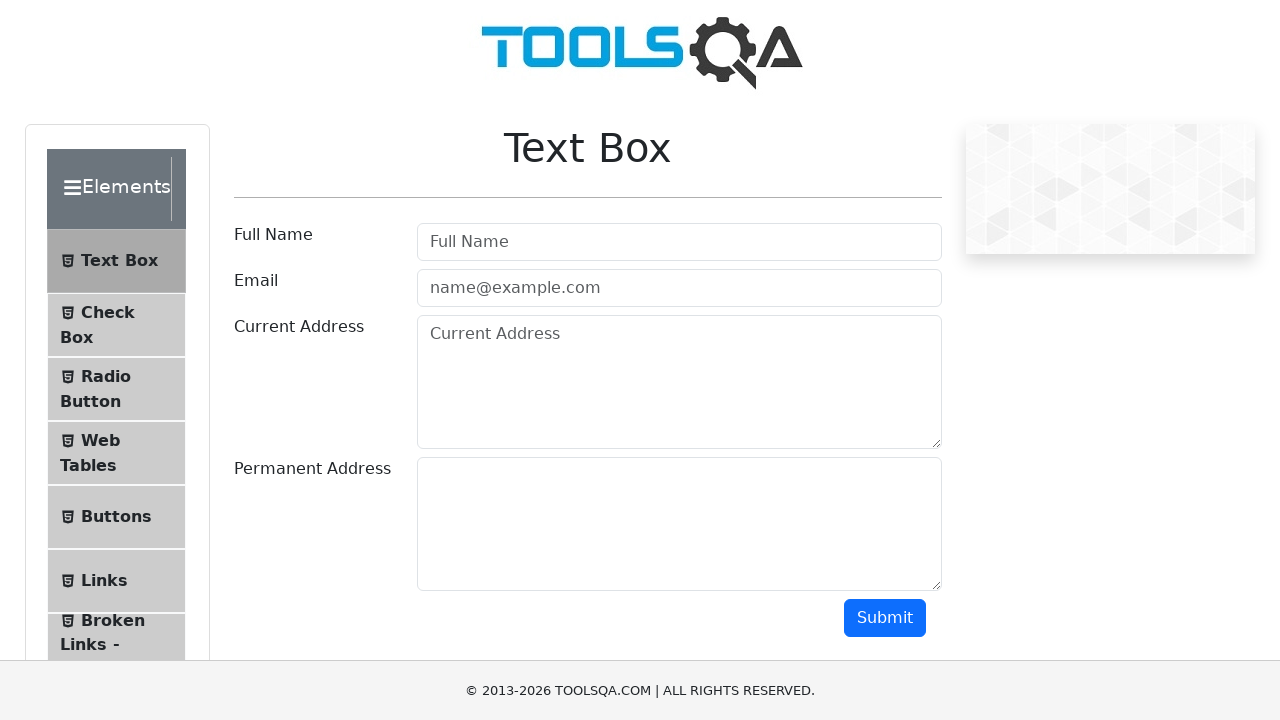

Text Box page loaded
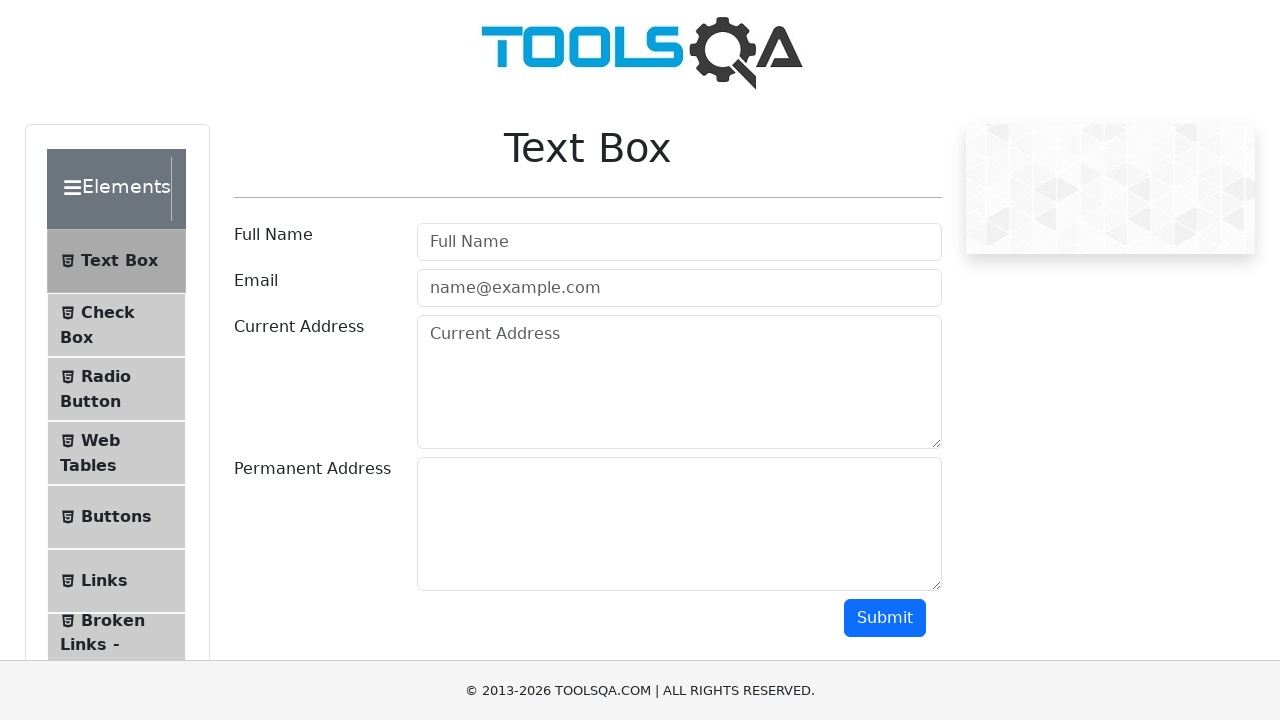

Filled in user name field with 'sita'
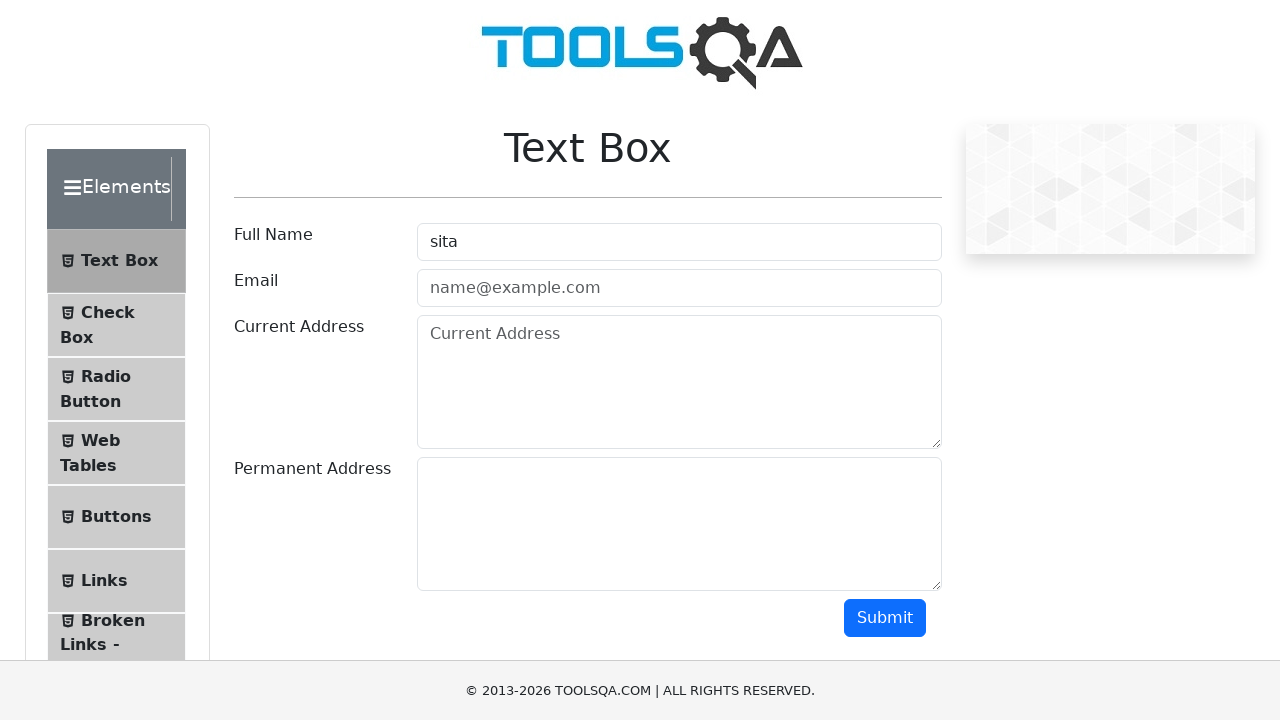

Filled in email field with 'sita@gmail.com'
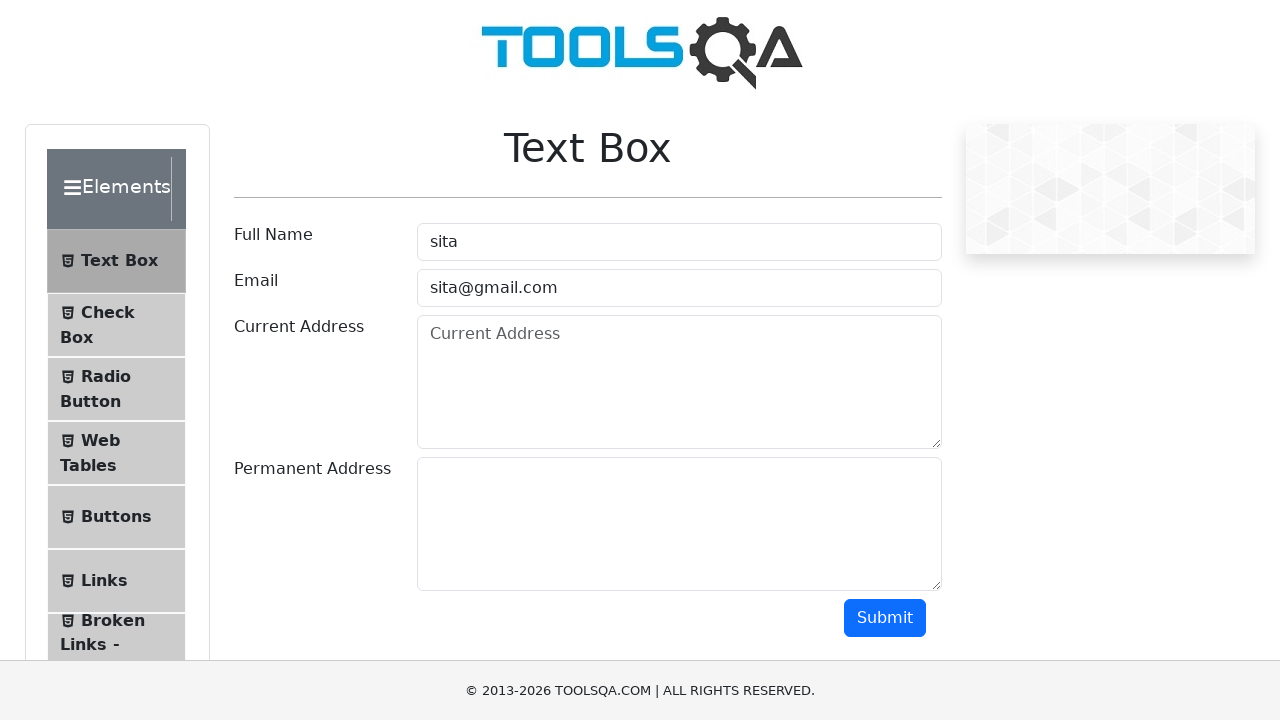

Filled in current address field with '123 Main Street, City'
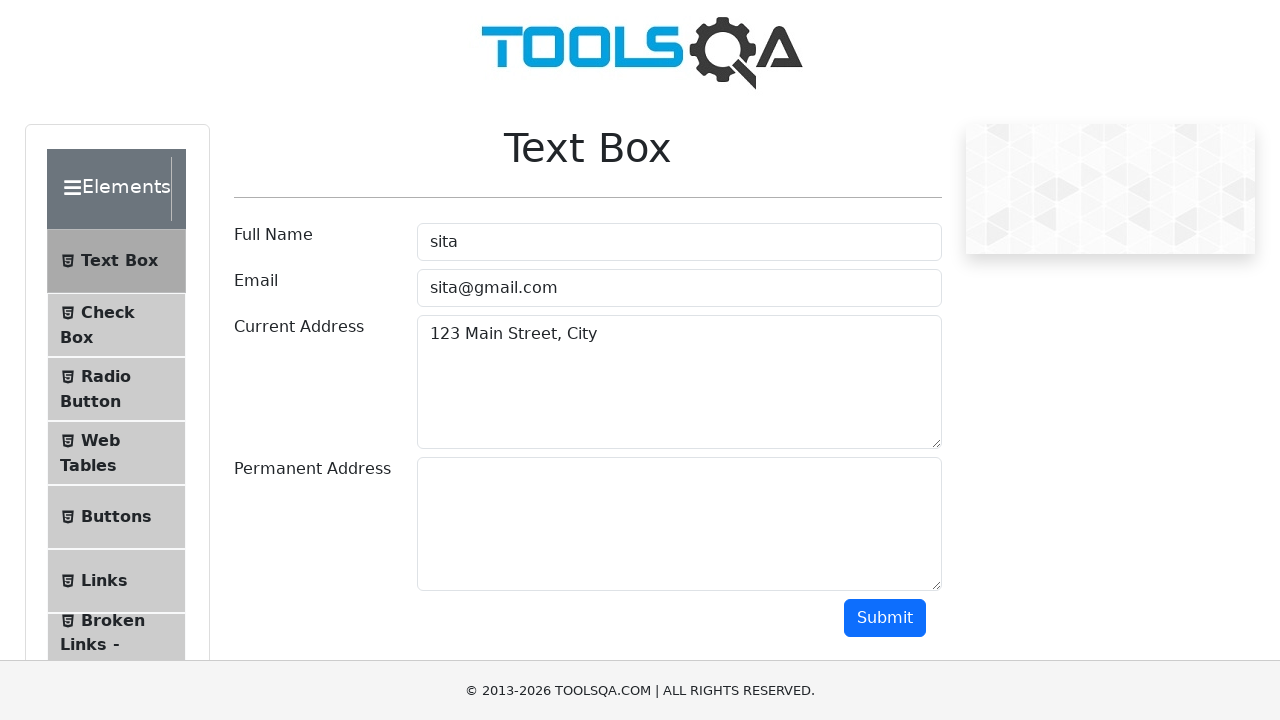

Filled in permanent address field with '456 Oak Avenue, Town'
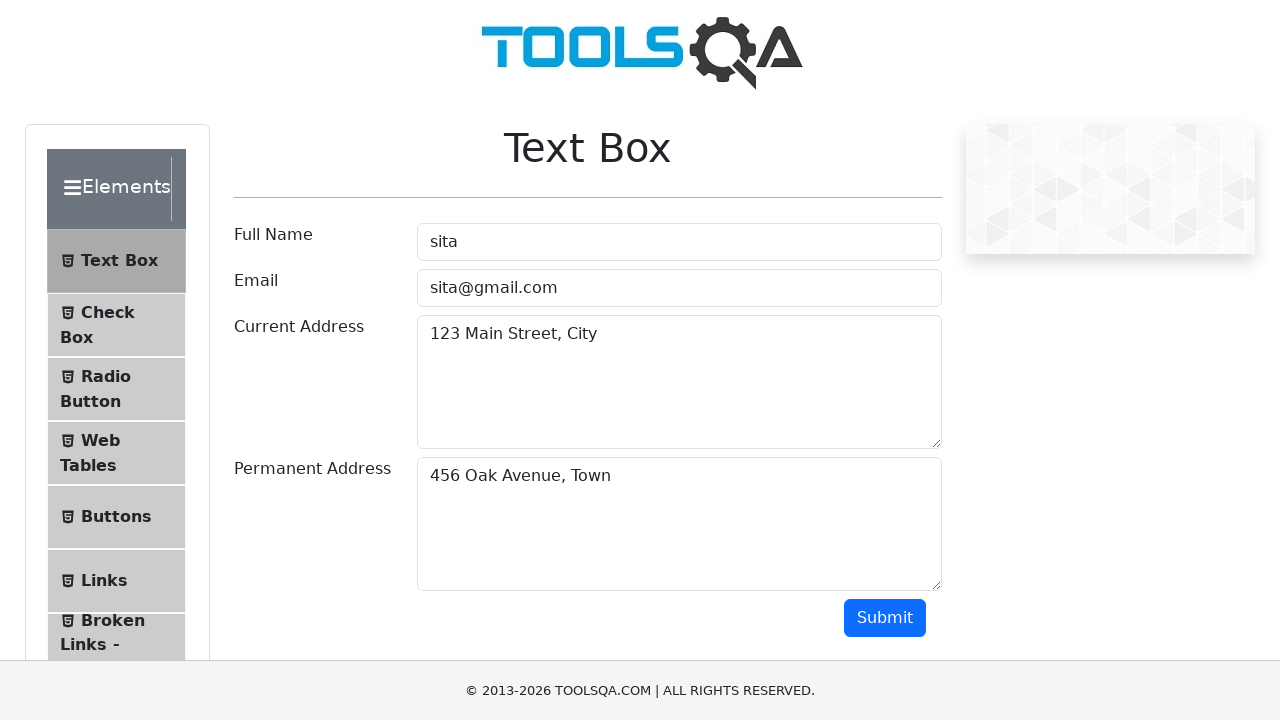

Clicked submit button to submit the form
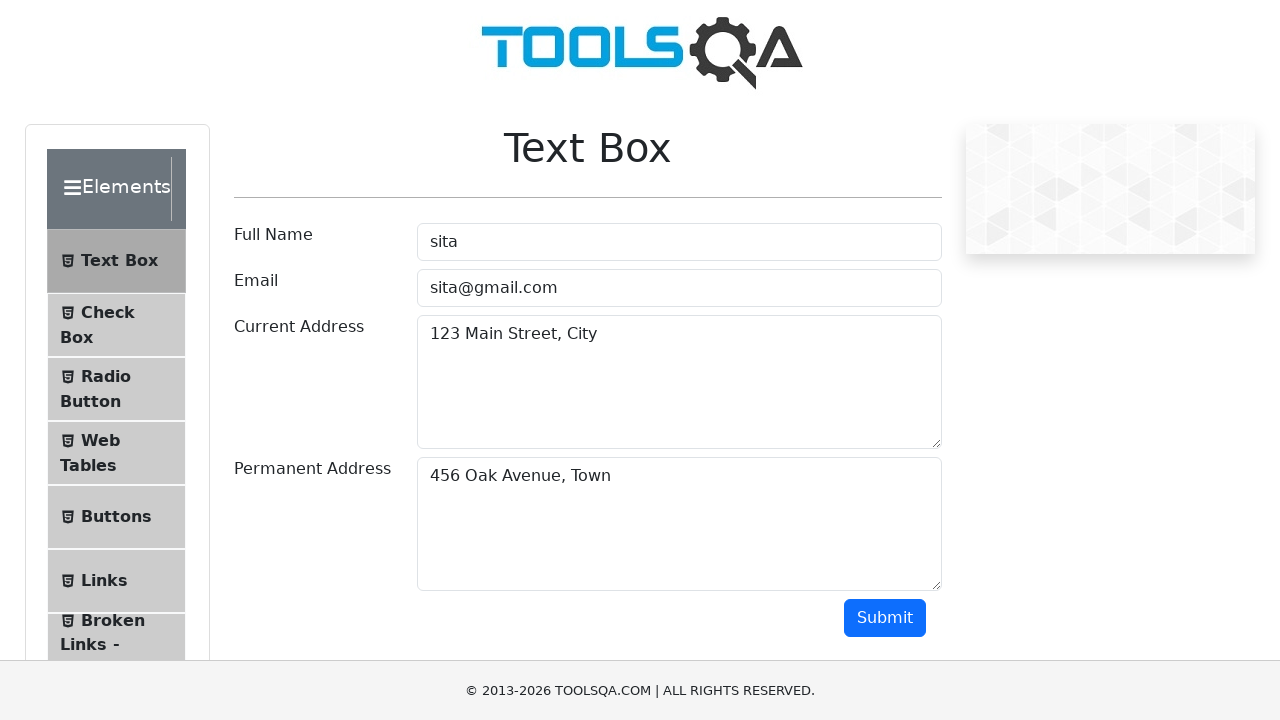

Form output displayed with submitted information
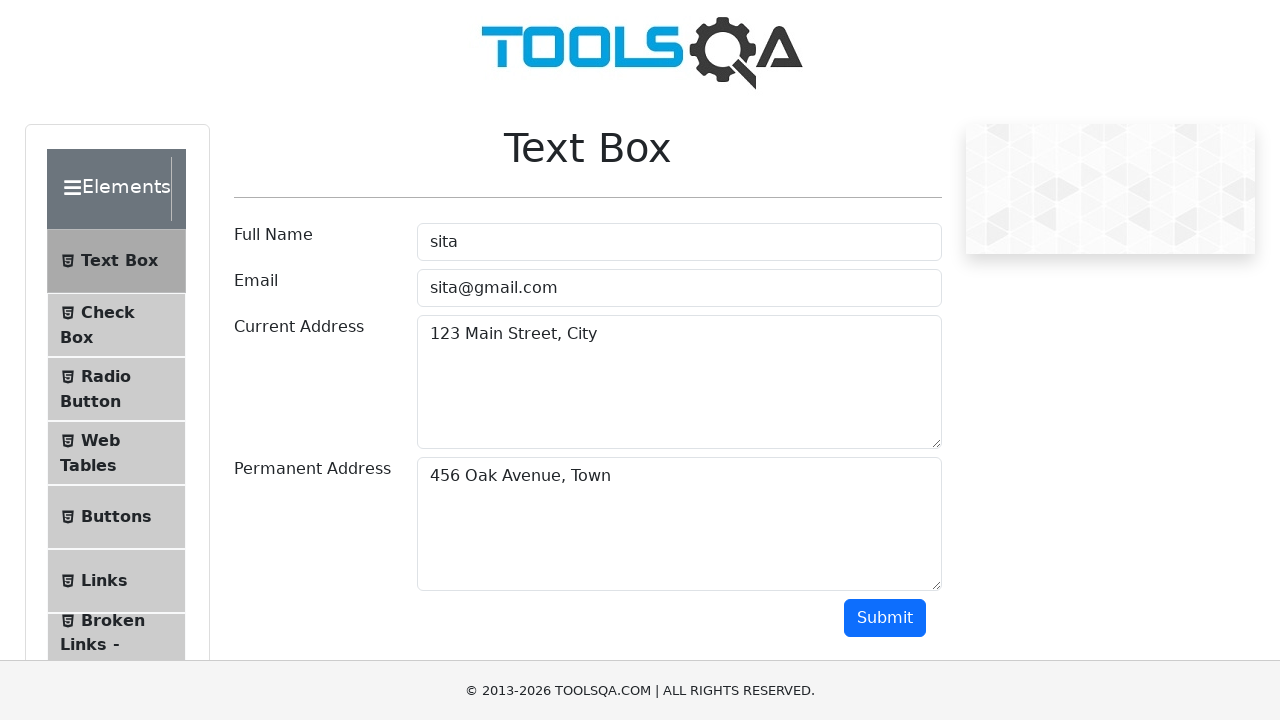

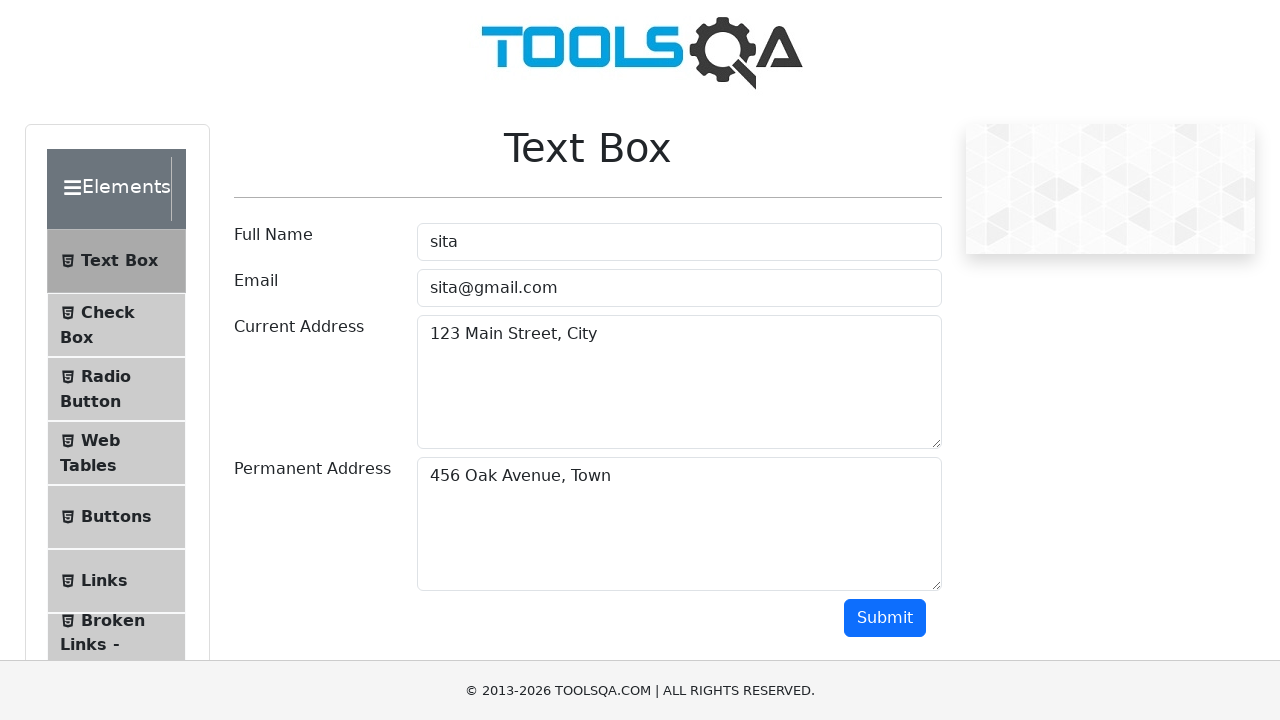